Tests a practice form by filling in a first name field, selecting a radio button for sex, and checking a checkbox for a tool option.

Starting URL: https://awesomeqa.com/practice.html

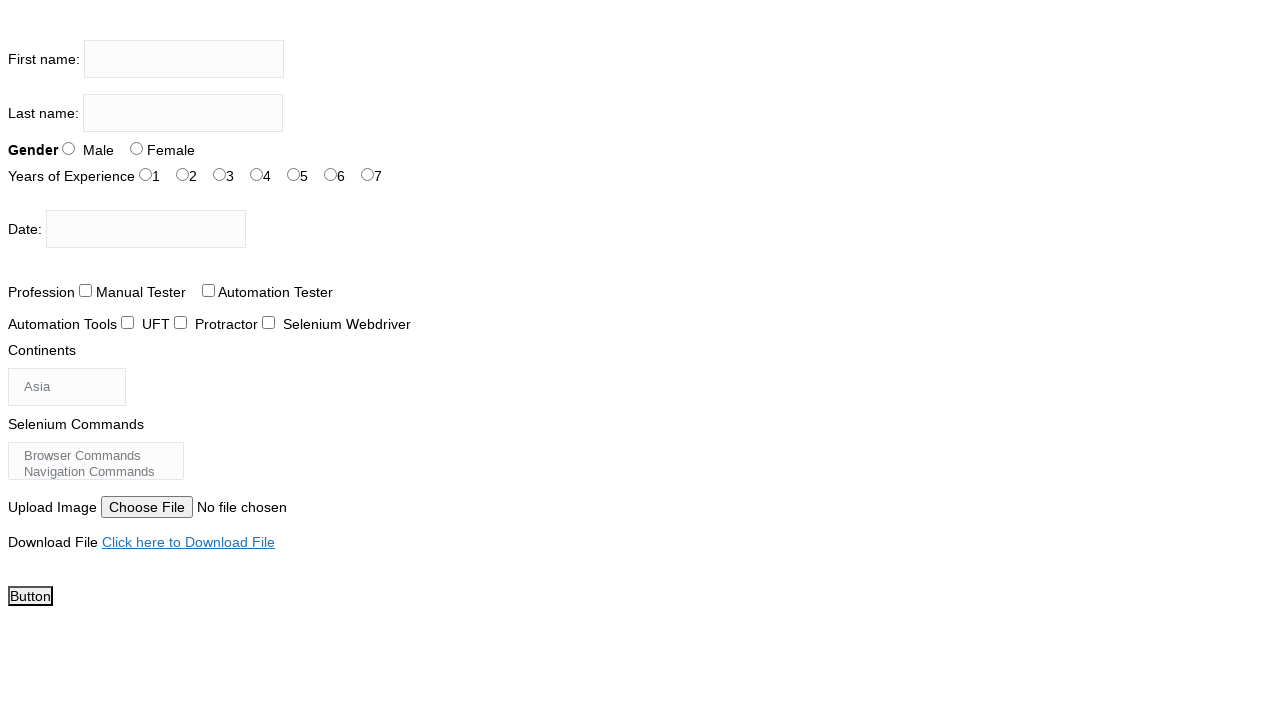

Filled firstname field with 'the testing academy' on input[name='firstname']
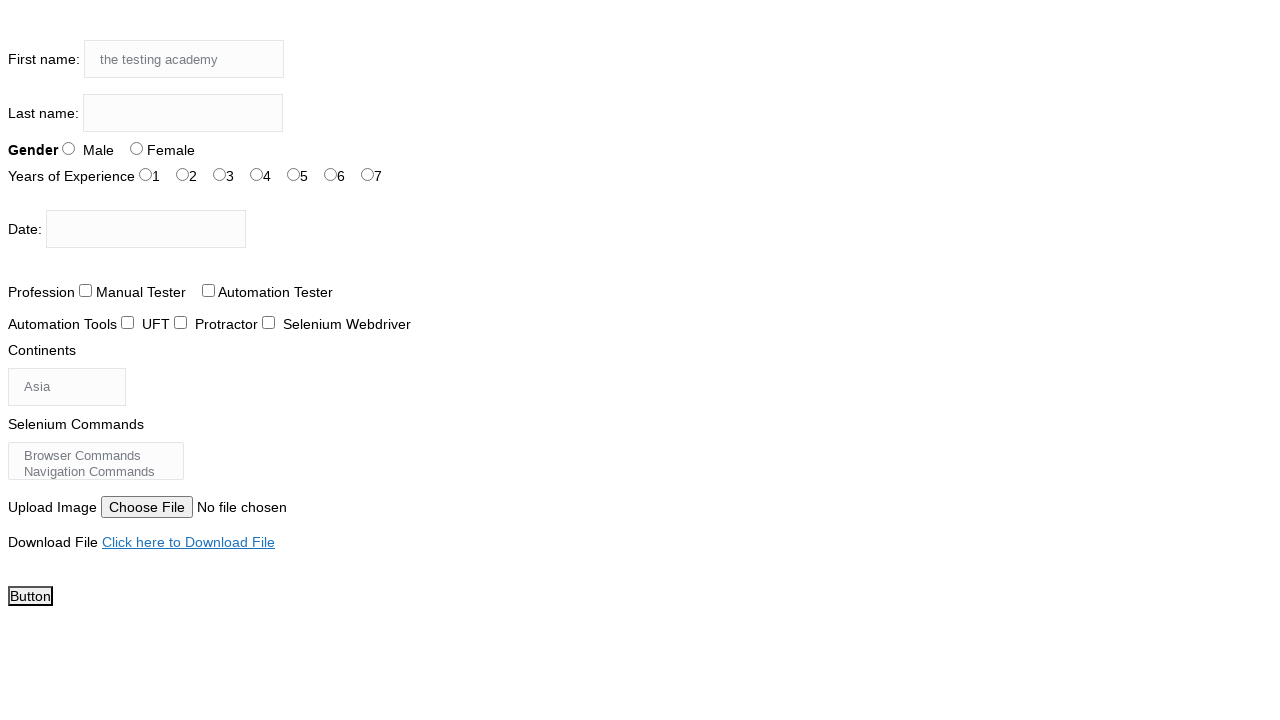

Clicked radio button for sex option at (136, 148) on #sex-1
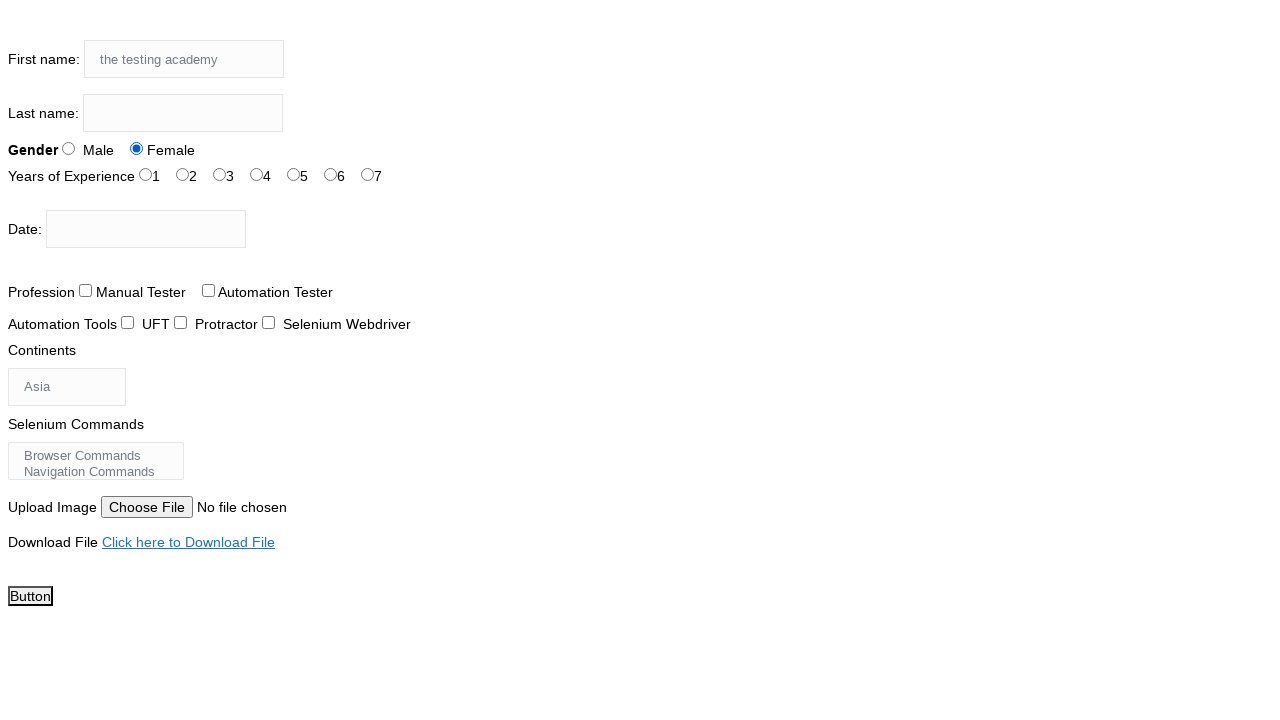

Clicked checkbox for tool option at (180, 322) on #tool-1
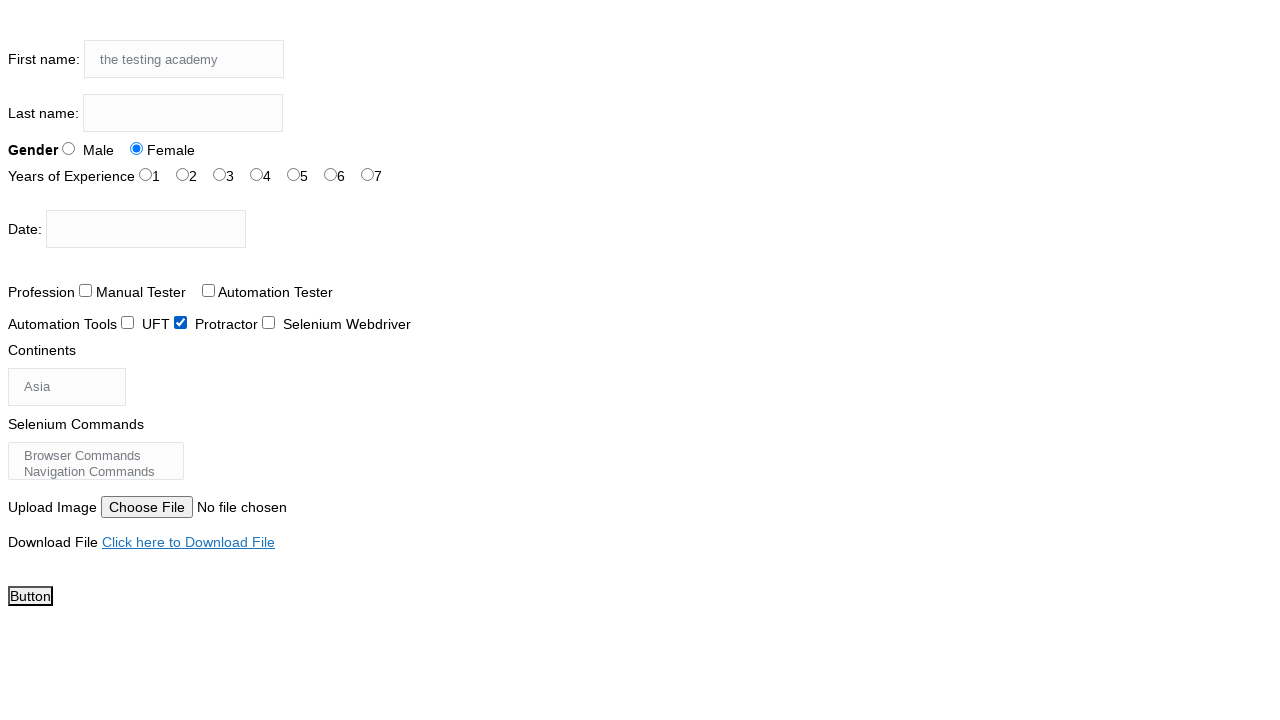

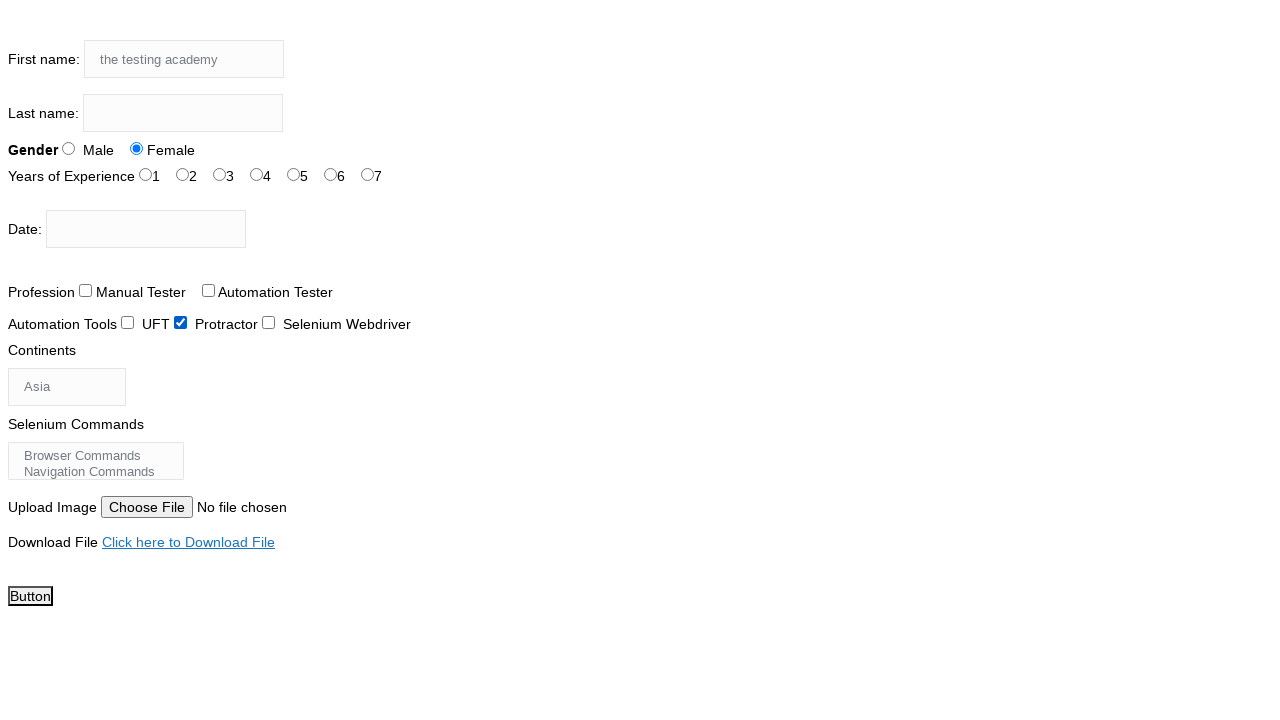